Navigates to a test automation practice page and checks for duplicate options in a color dropdown menu

Starting URL: https://testautomationpractice.blogspot.com/

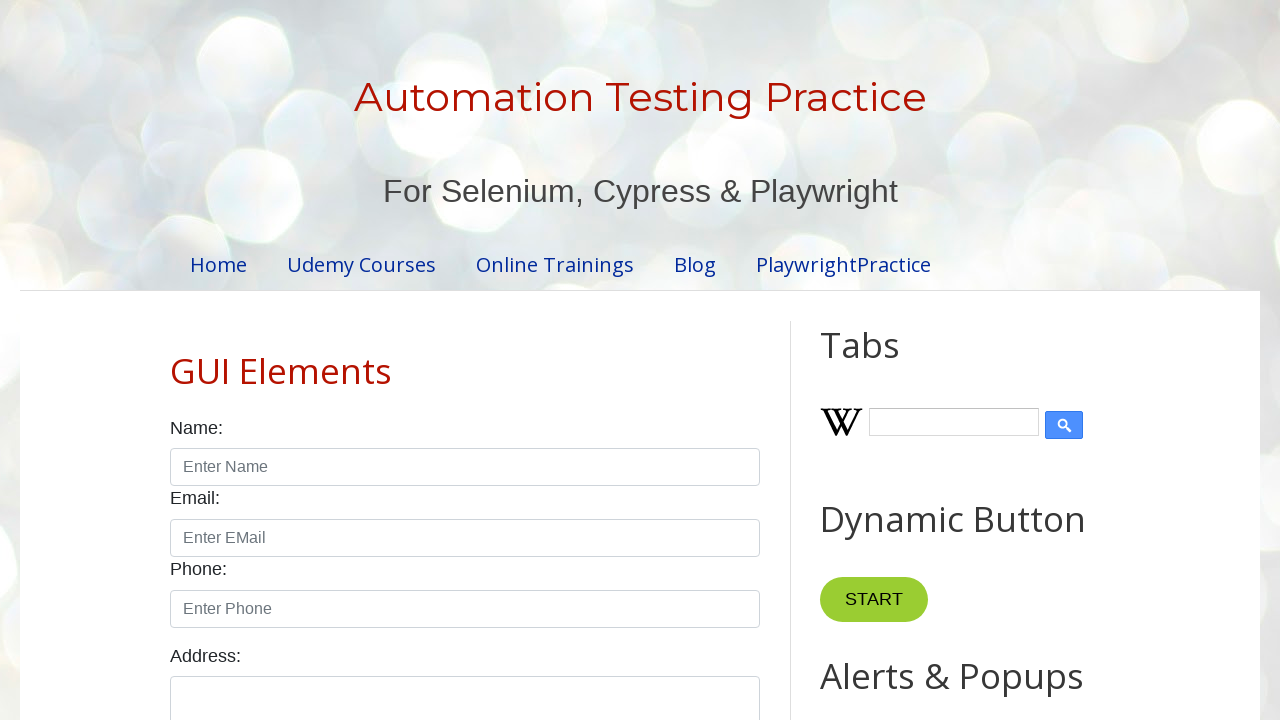

Navigated to test automation practice page
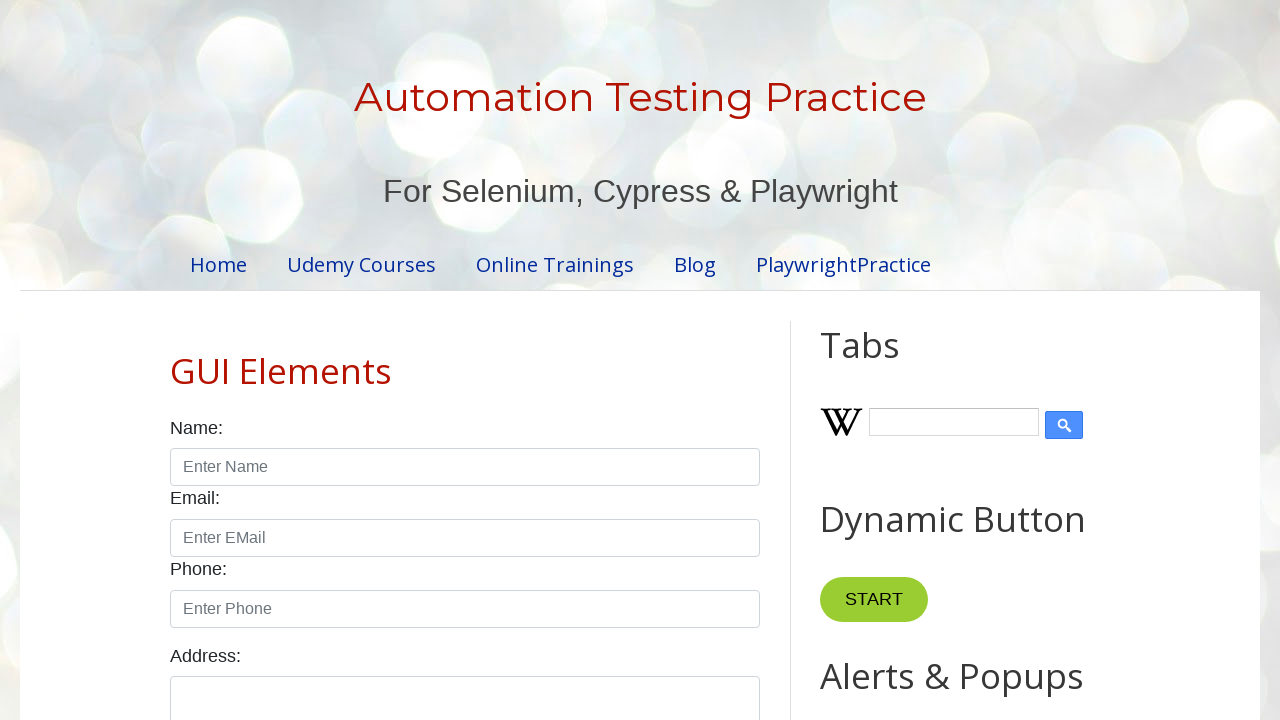

Located color dropdown element
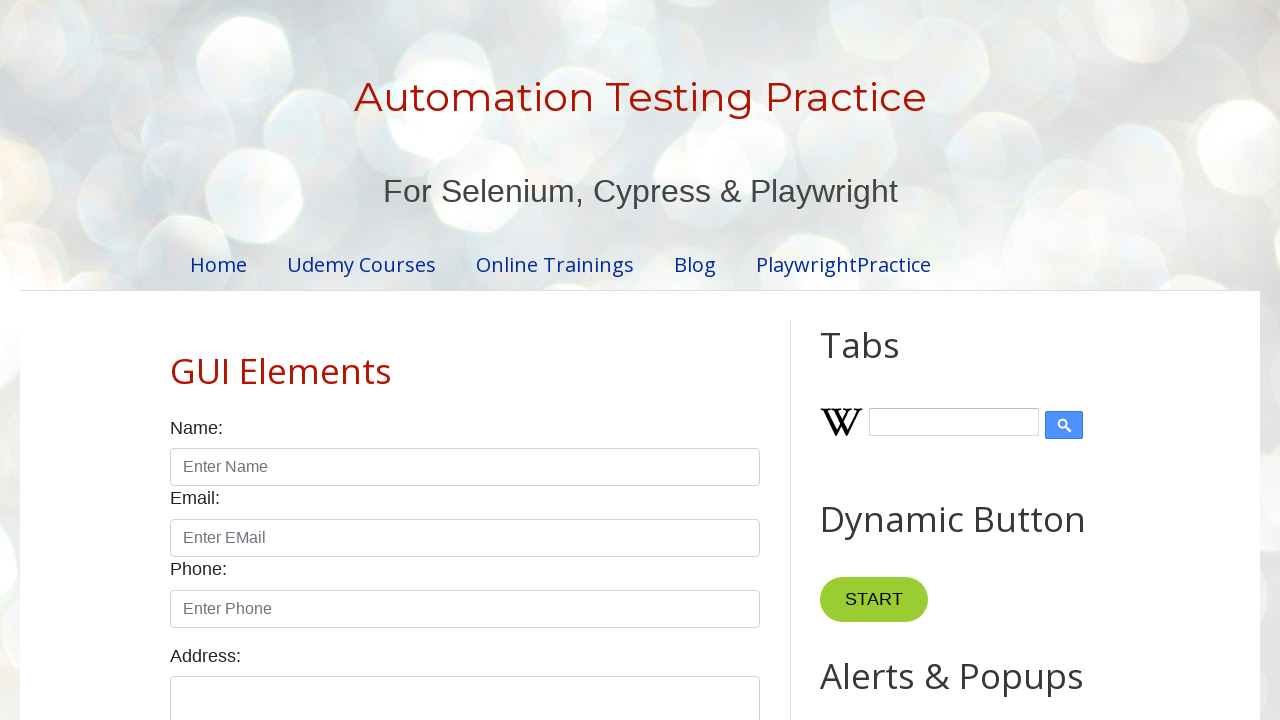

Retrieved all option elements from dropdown
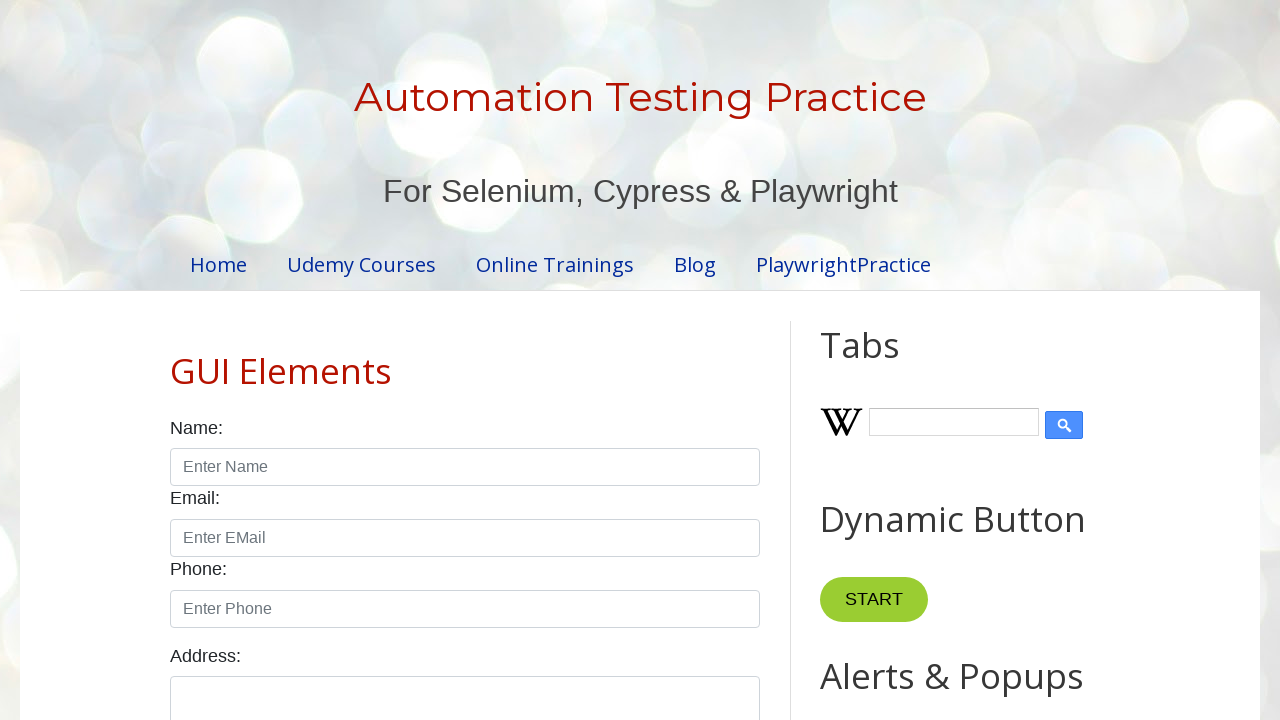

Checked all dropdown options for duplicates
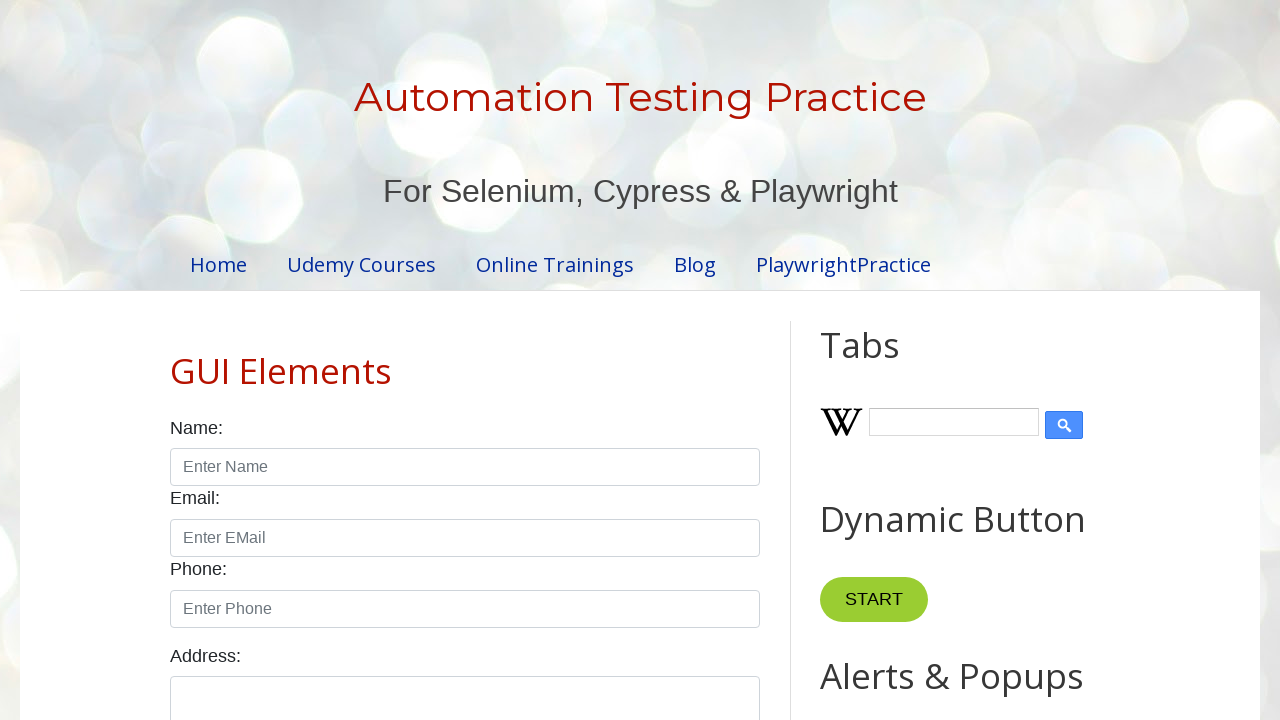

Duplicate check completed - no duplicates found in color dropdown
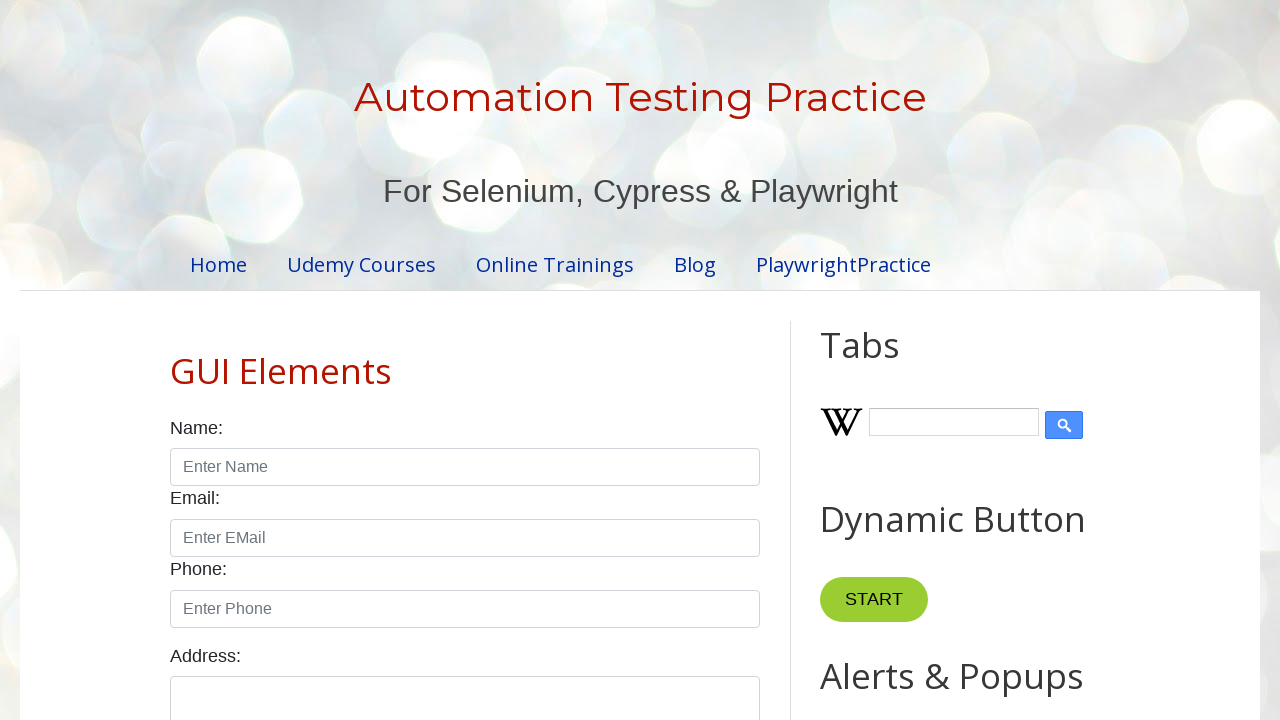

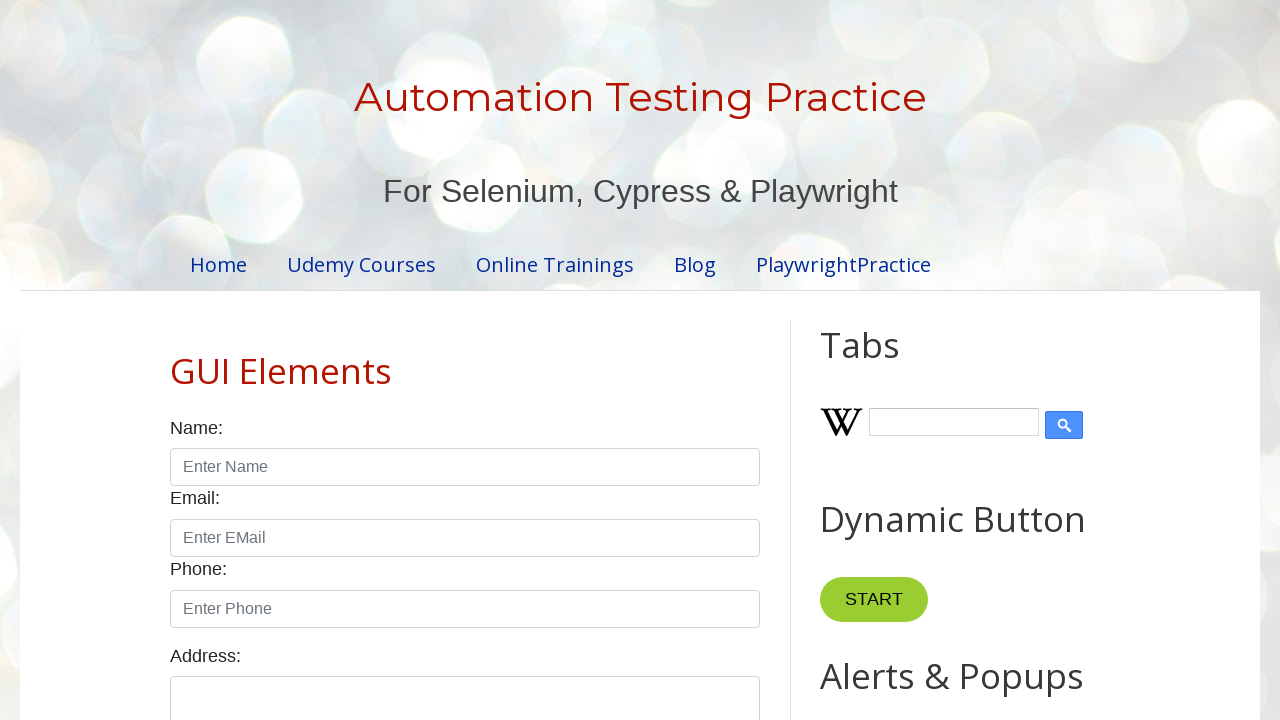